Tests a math challenge form by reading a value from the page, calculating a mathematical expression (log of absolute value of 12*sin(x)), filling in the answer, checking required checkboxes, and submitting the form.

Starting URL: https://suninjuly.github.io/math.html

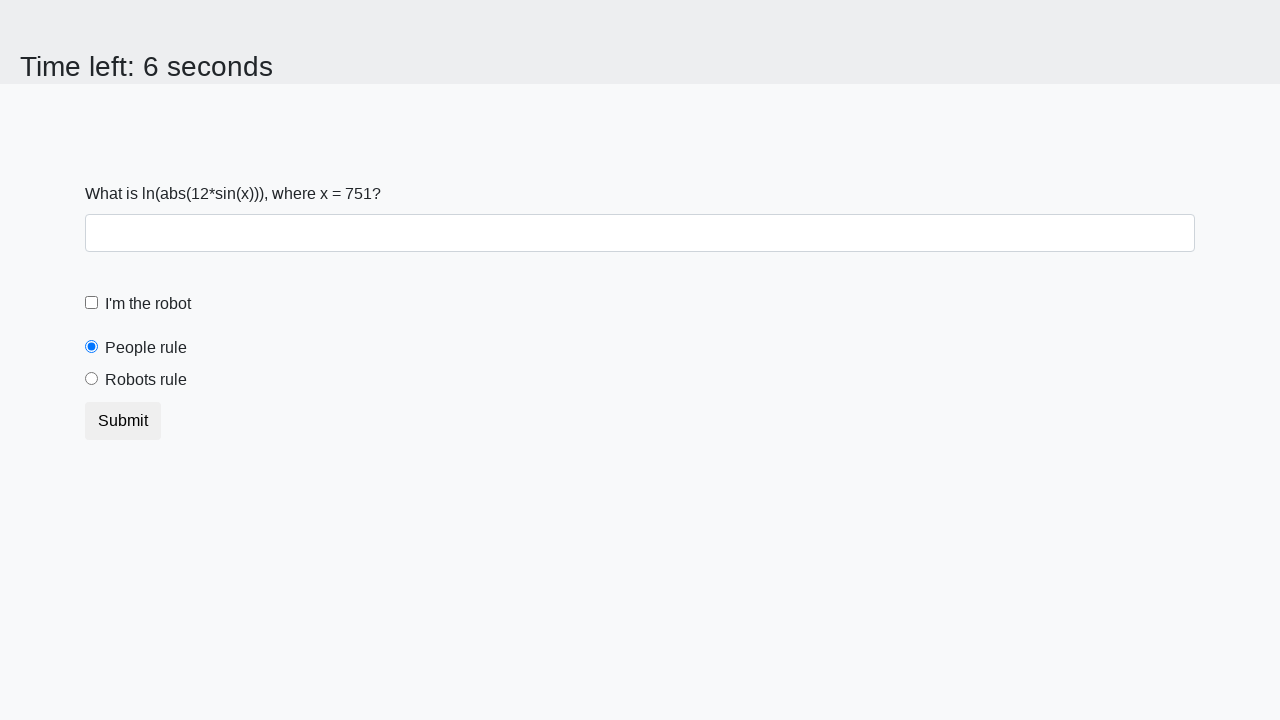

Located and read x value from the page
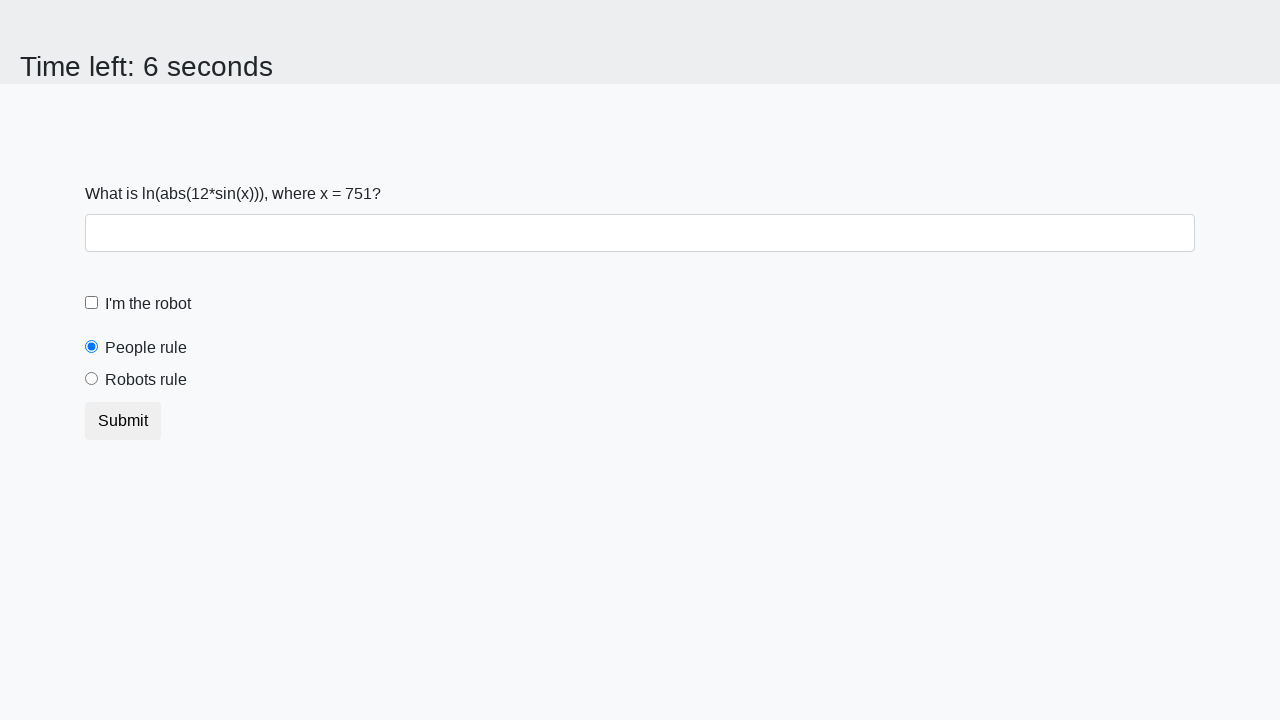

Calculated answer using formula log(abs(12*sin(x))): 0.6440547924500706
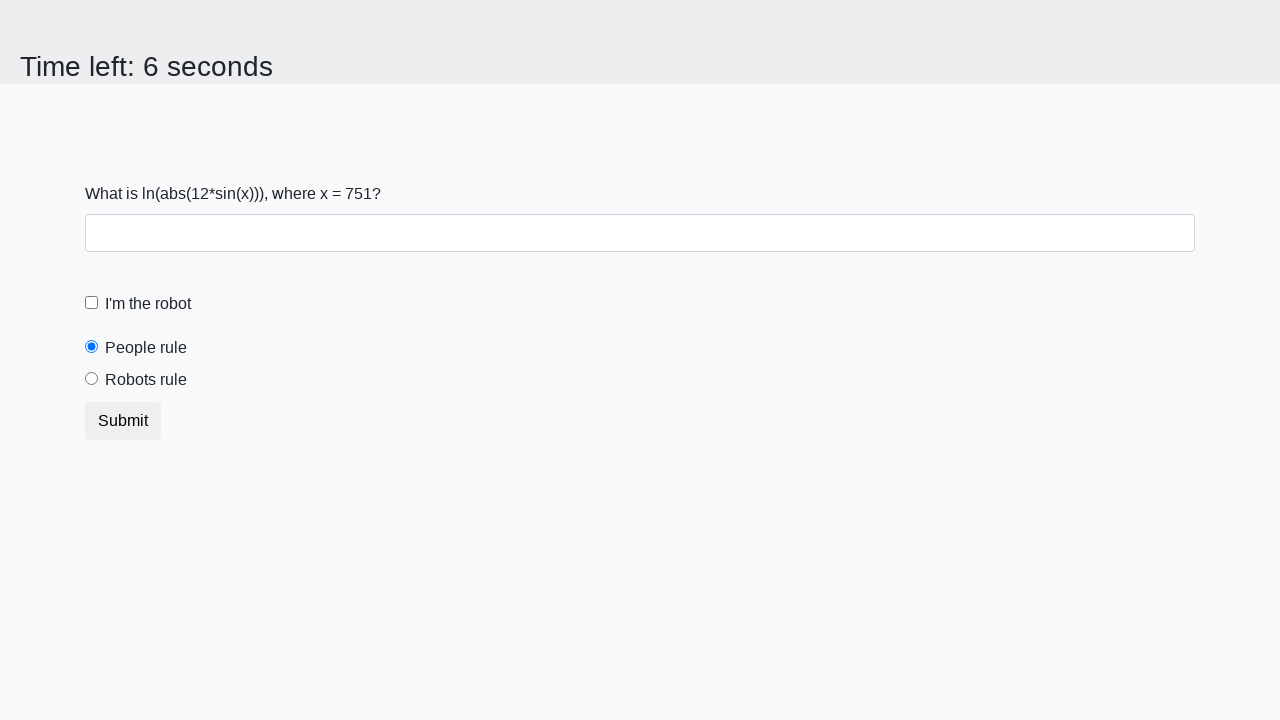

Filled answer field with calculated result on #answer
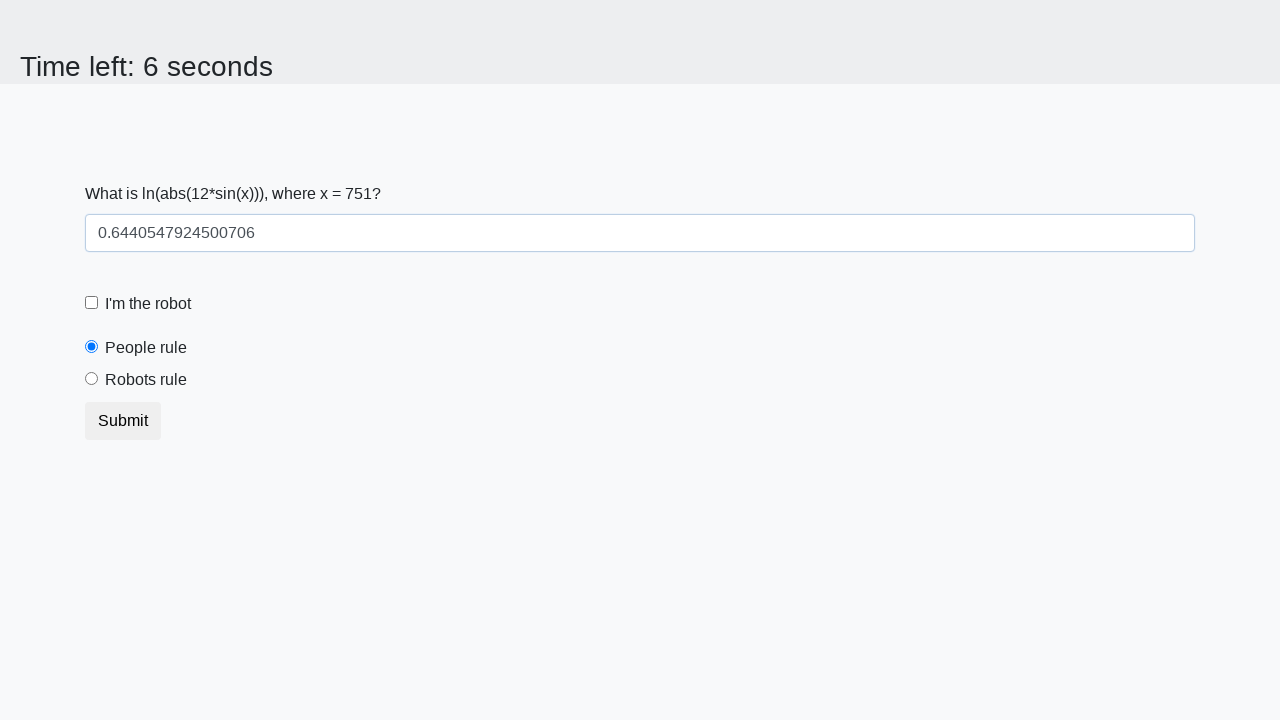

Checked the robot checkbox at (92, 303) on #robotCheckbox
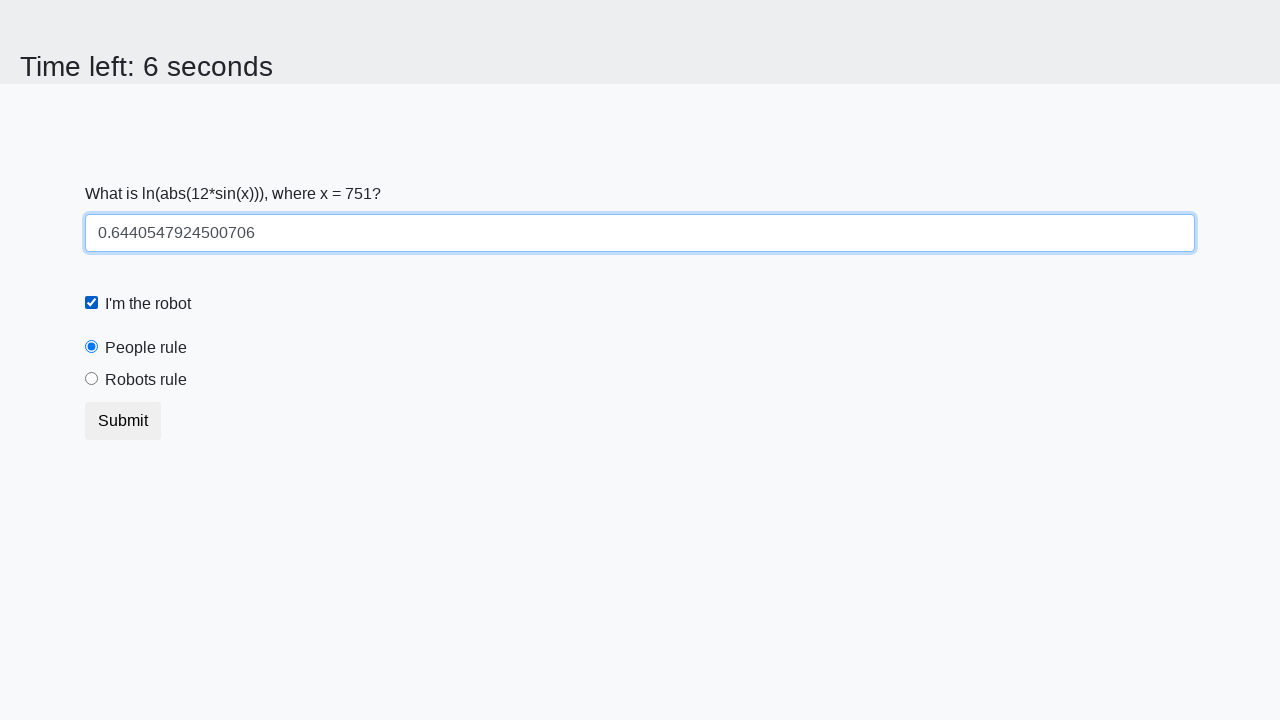

Clicked the robots rule radio button at (92, 379) on #robotsRule
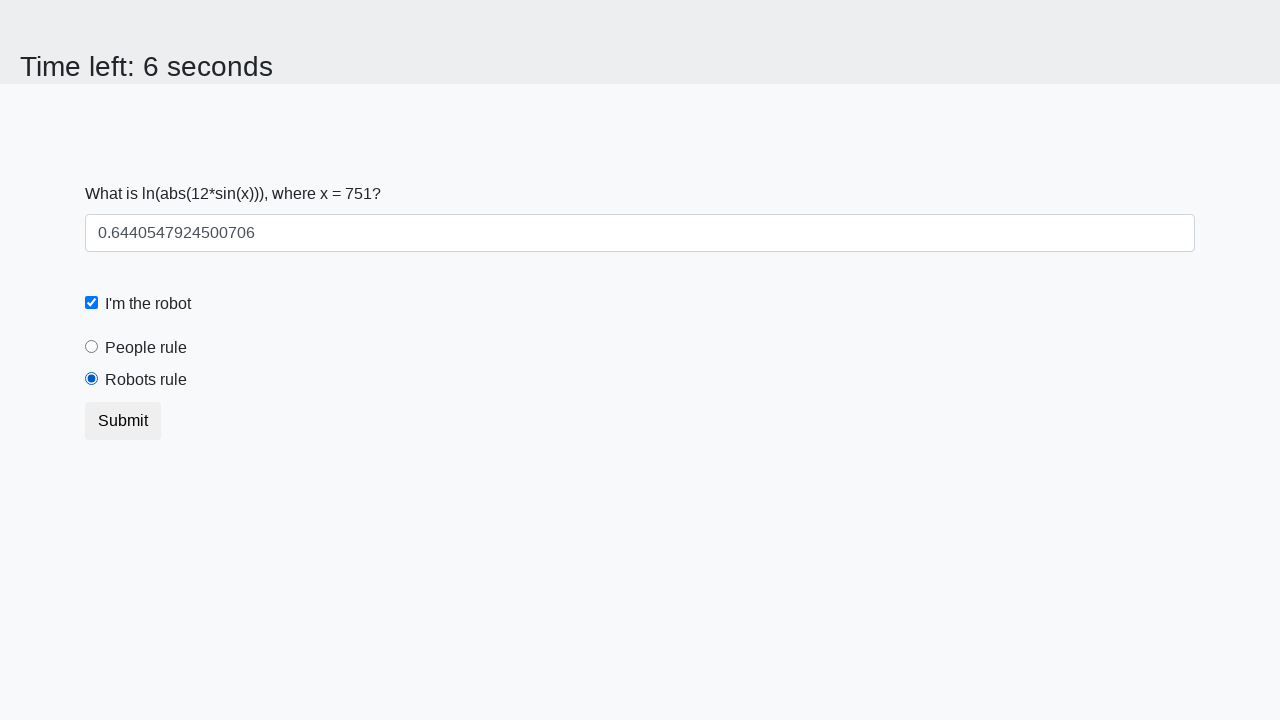

Clicked submit button to complete form at (123, 421) on .btn.btn-default
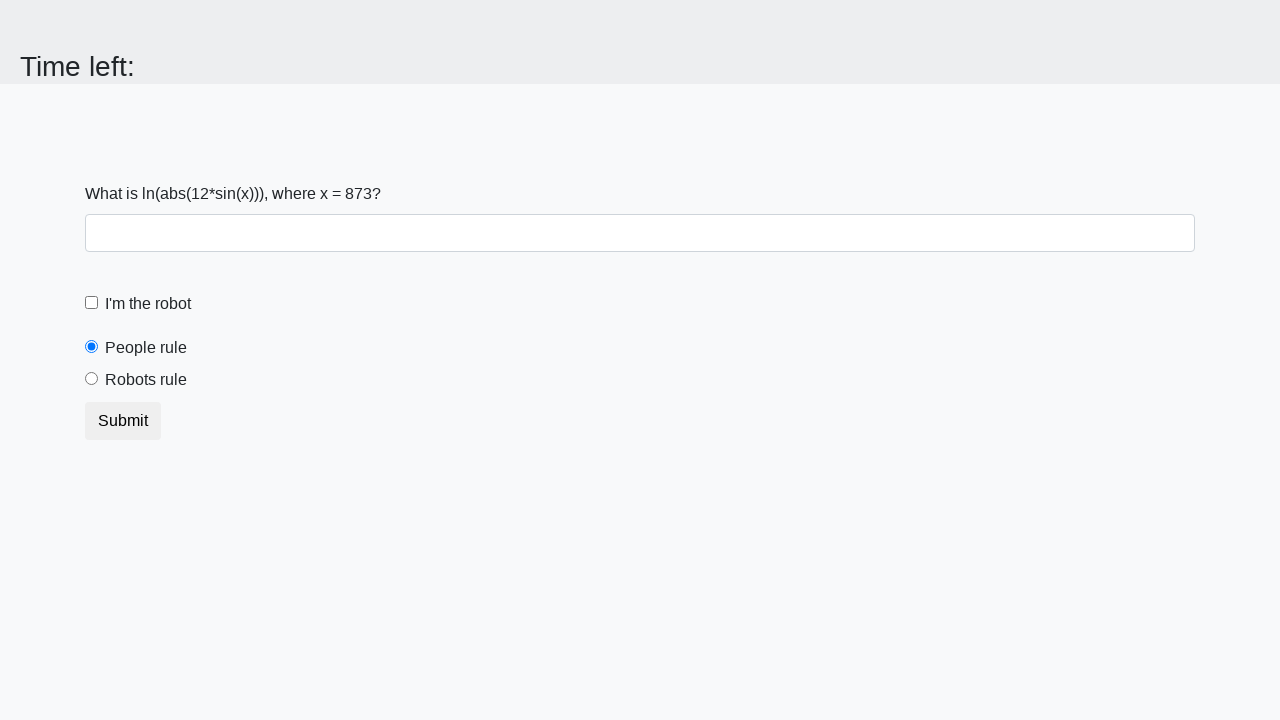

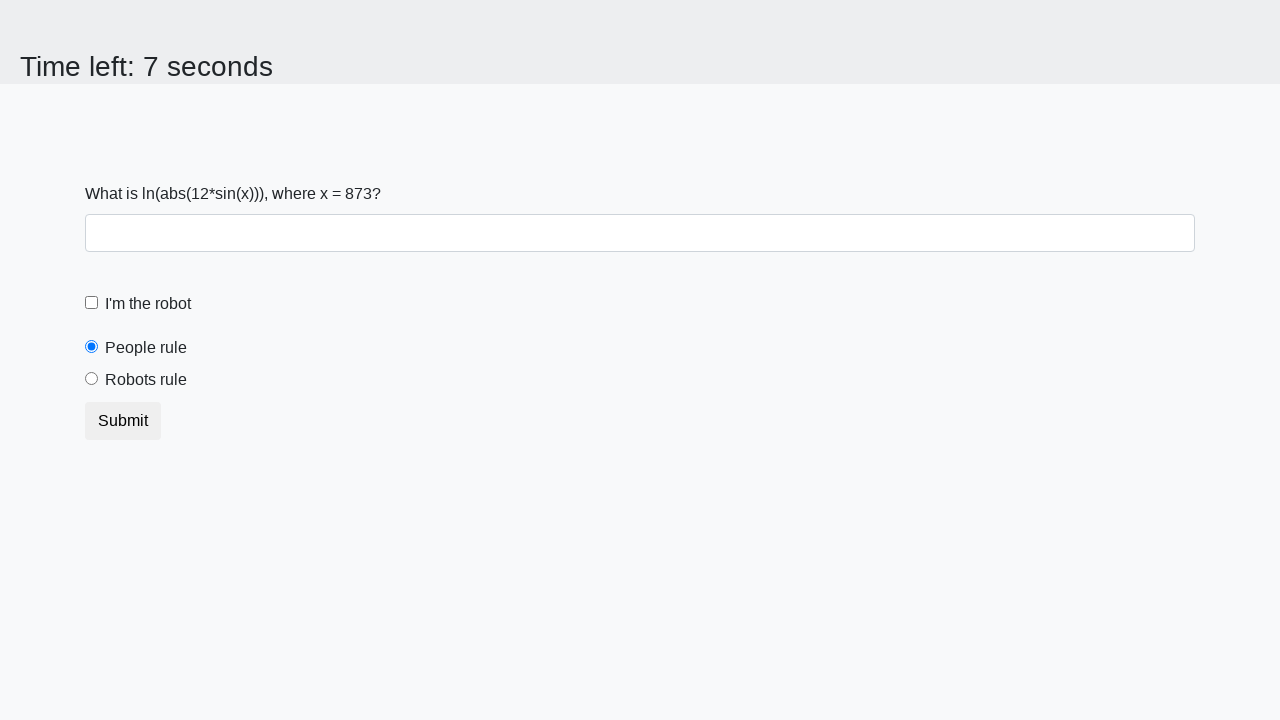